Solves a math captcha by extracting a value from an image attribute, calculating the result, and submitting a form with checkbox and radio button selections

Starting URL: http://suninjuly.github.io/get_attribute.html

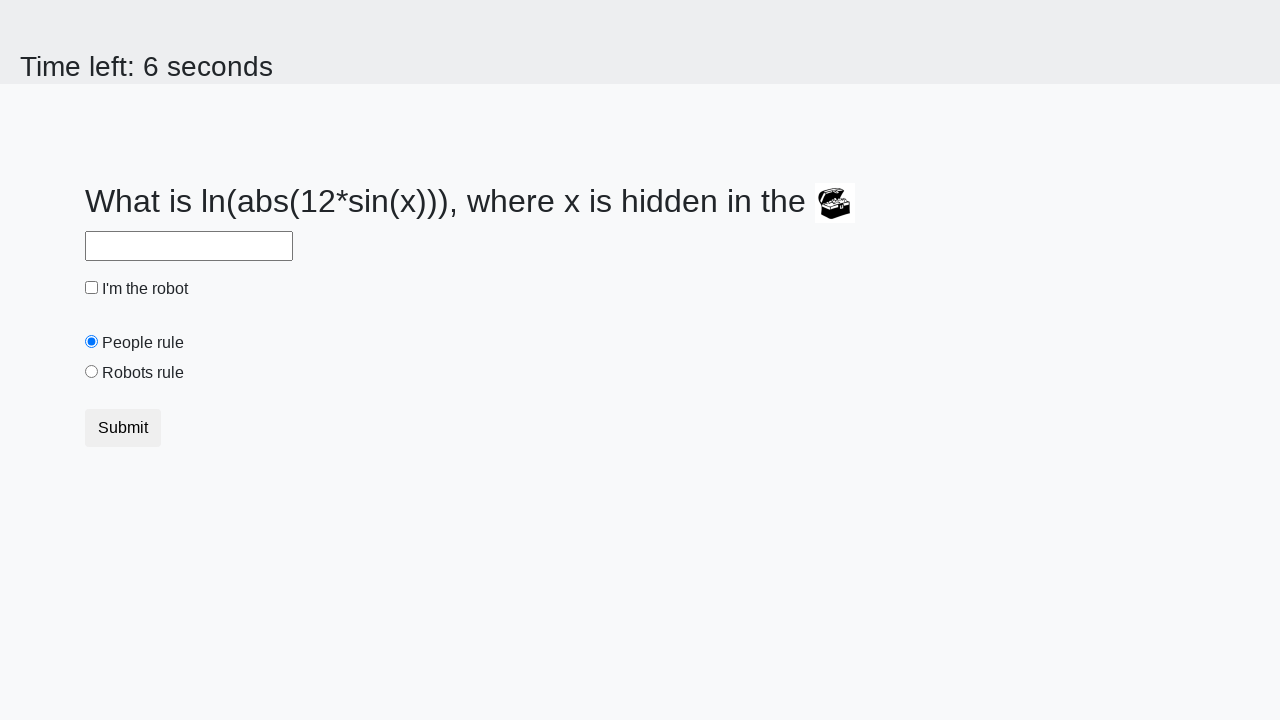

Located the image element containing the math captcha
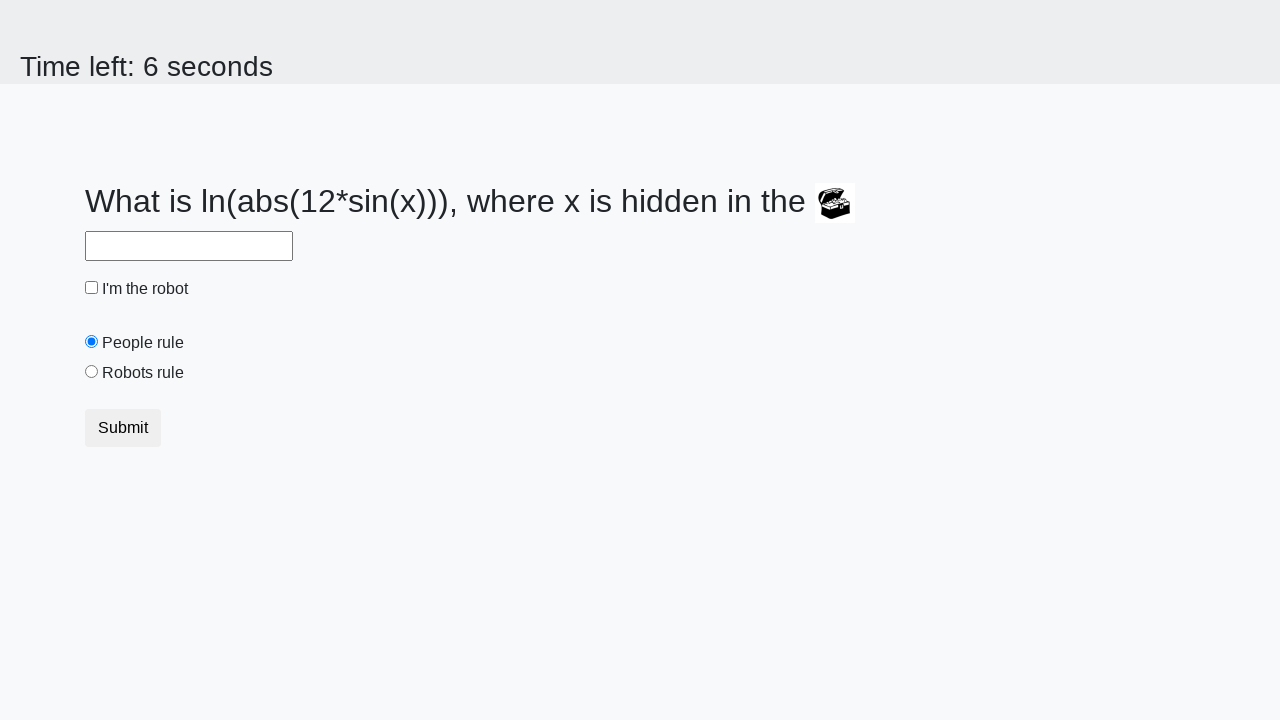

Extracted valuex attribute from image: 433
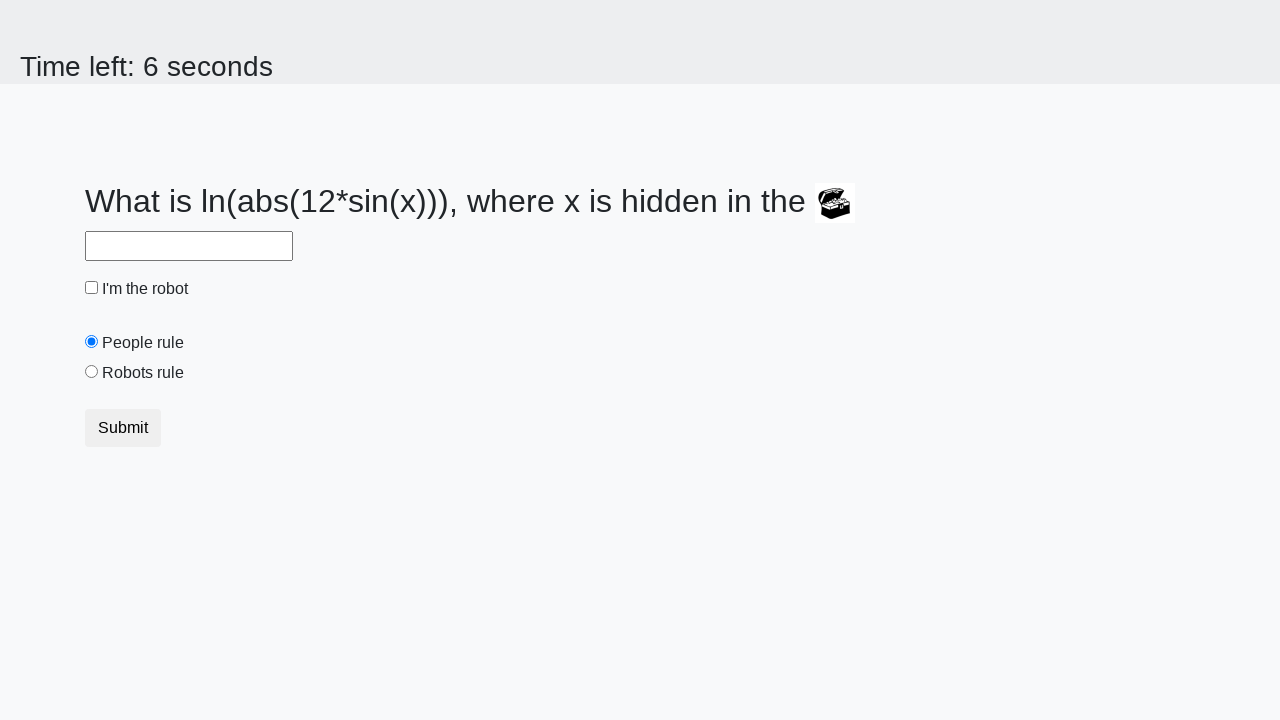

Calculated math captcha result: 1.8192824098963587
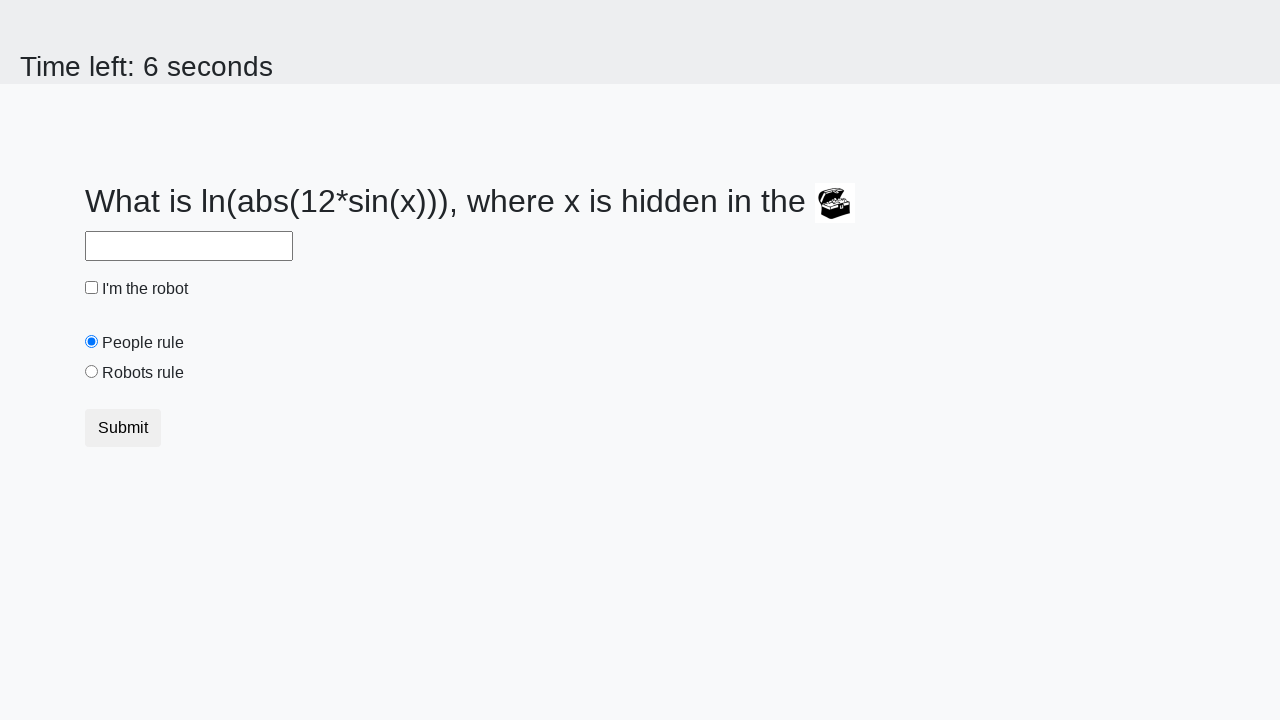

Filled answer field with calculated value on #answer
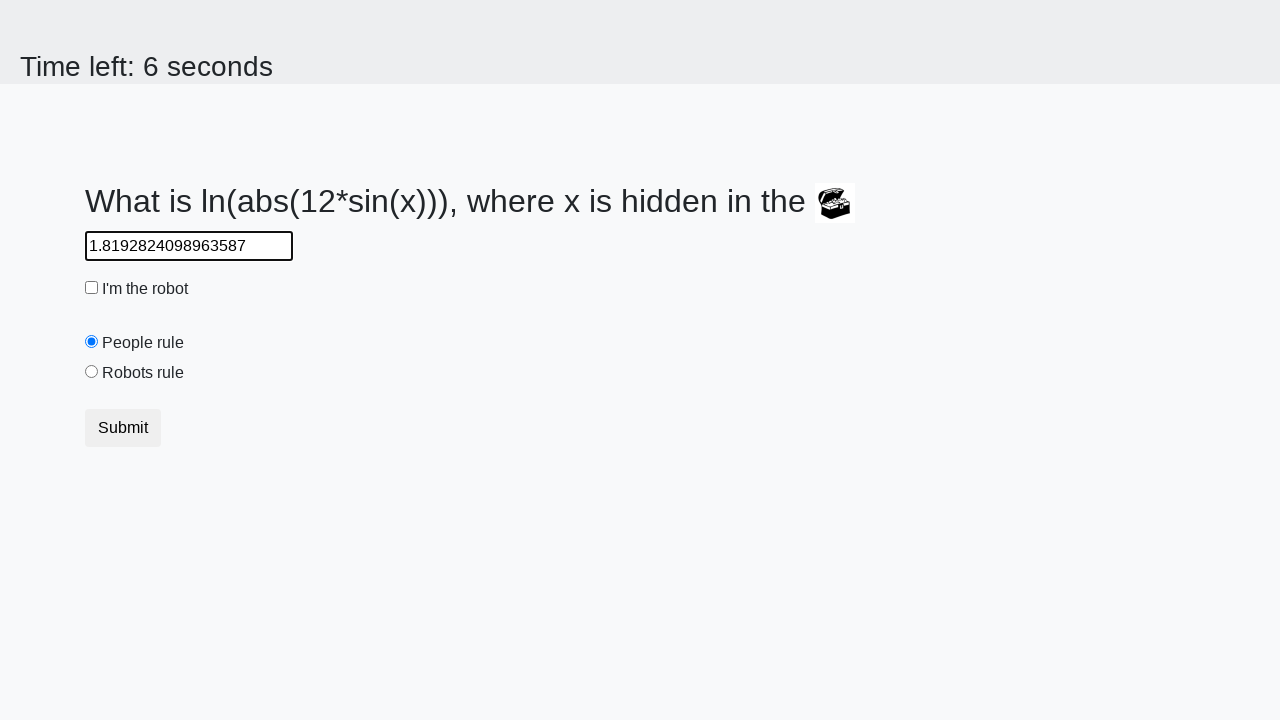

Checked the robot checkbox at (92, 288) on #robotCheckbox
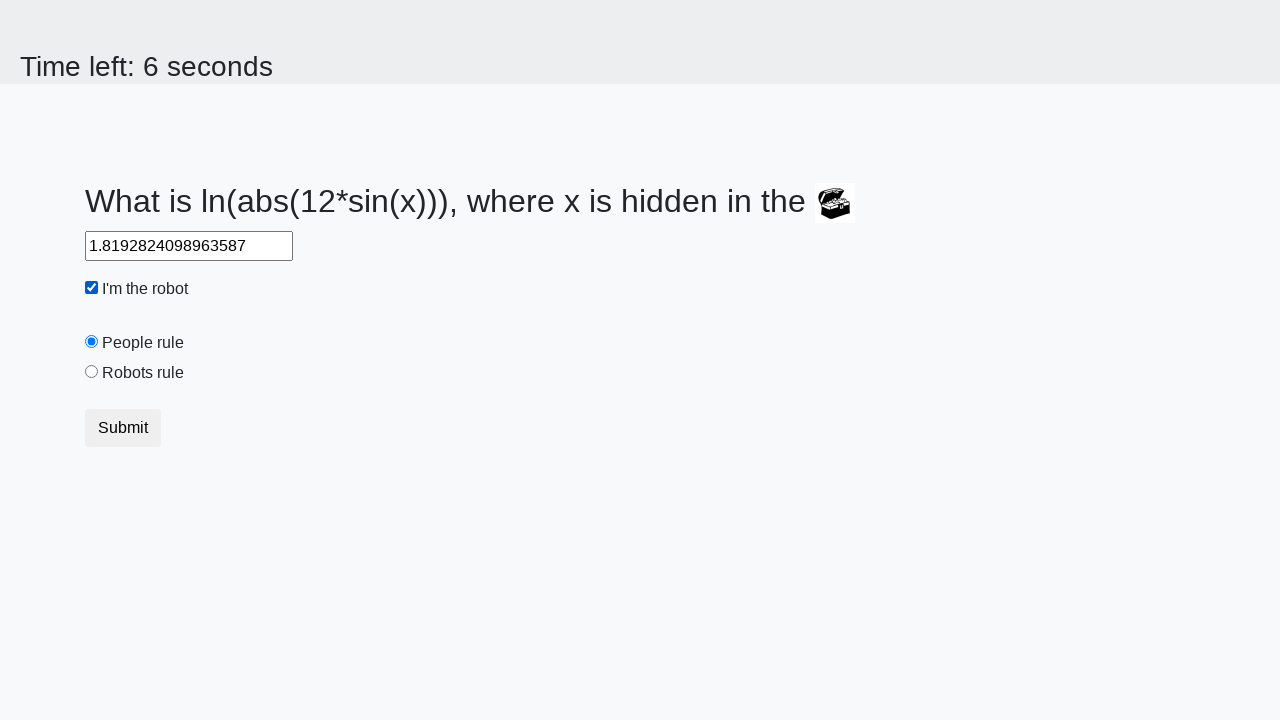

Selected the robots radio button at (92, 372) on [value="robots"]
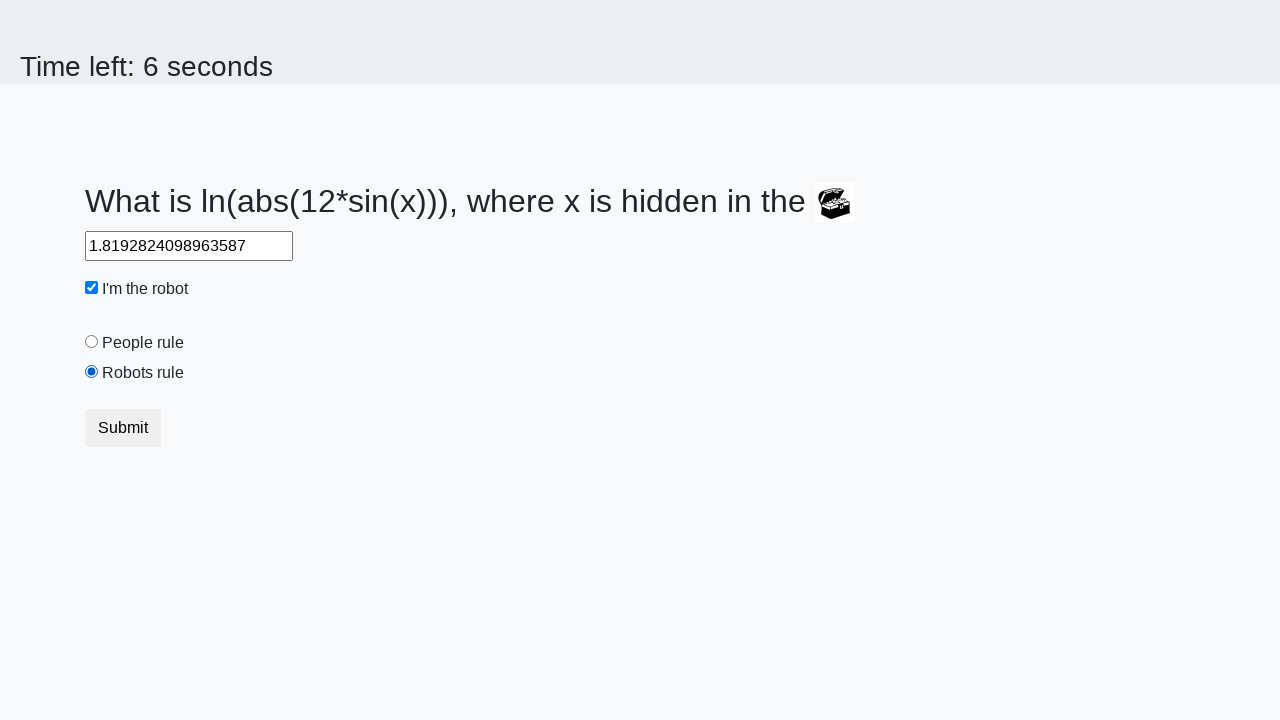

Submitted the form at (123, 428) on [type="submit"]
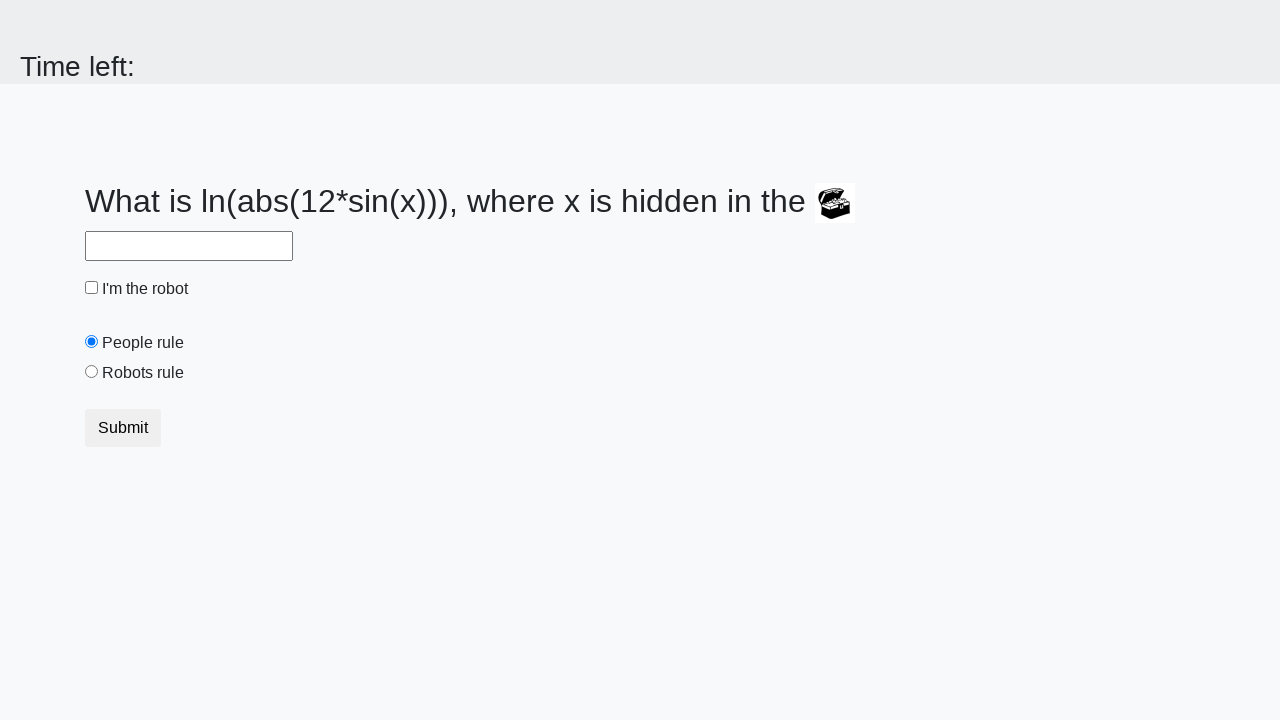

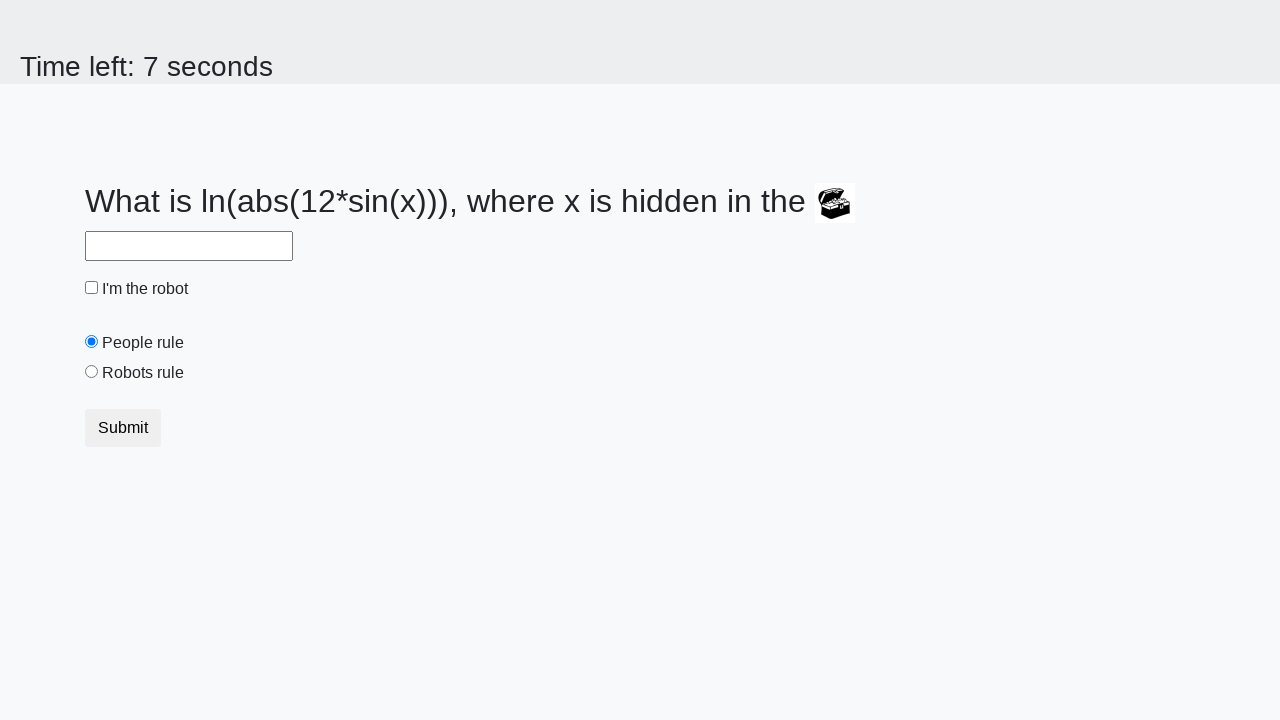